Navigates to drag and drop page and attempts to drag an image to a target box

Starting URL: http://formy-project.herokuapp.com/

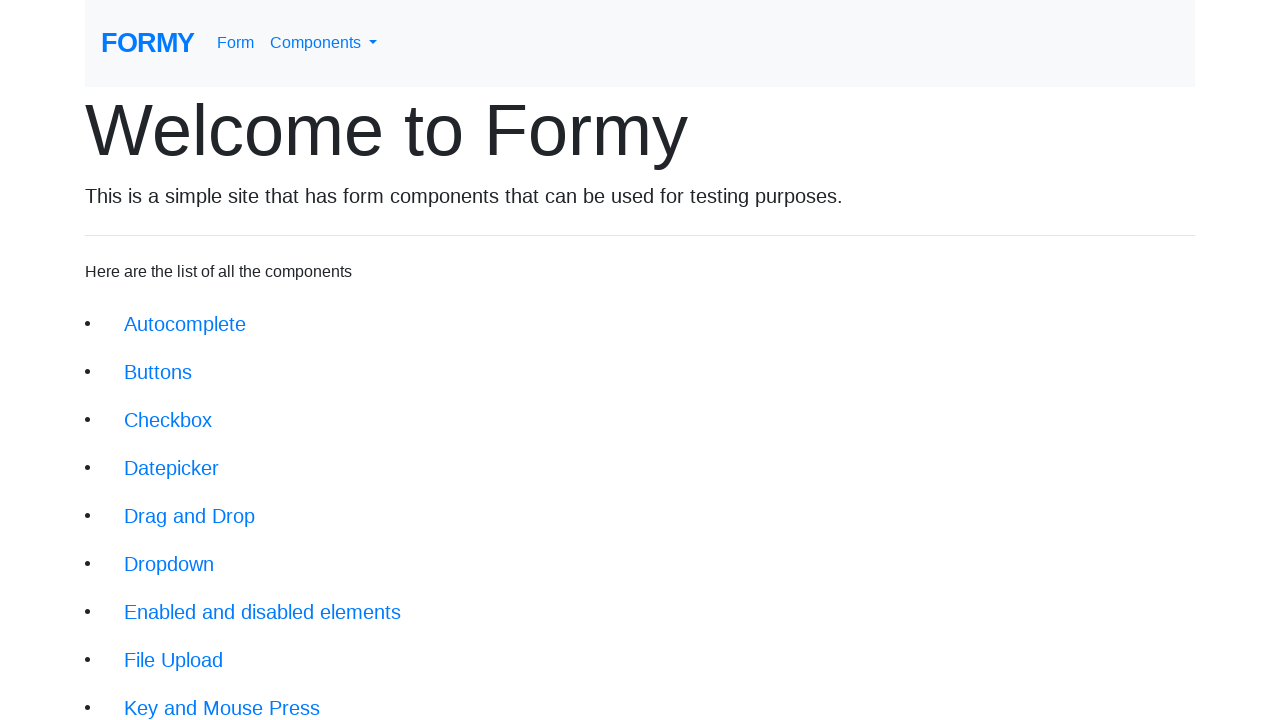

Clicked on Drag and Drop link at (190, 516) on a.btn.btn-lg[href='/dragdrop']
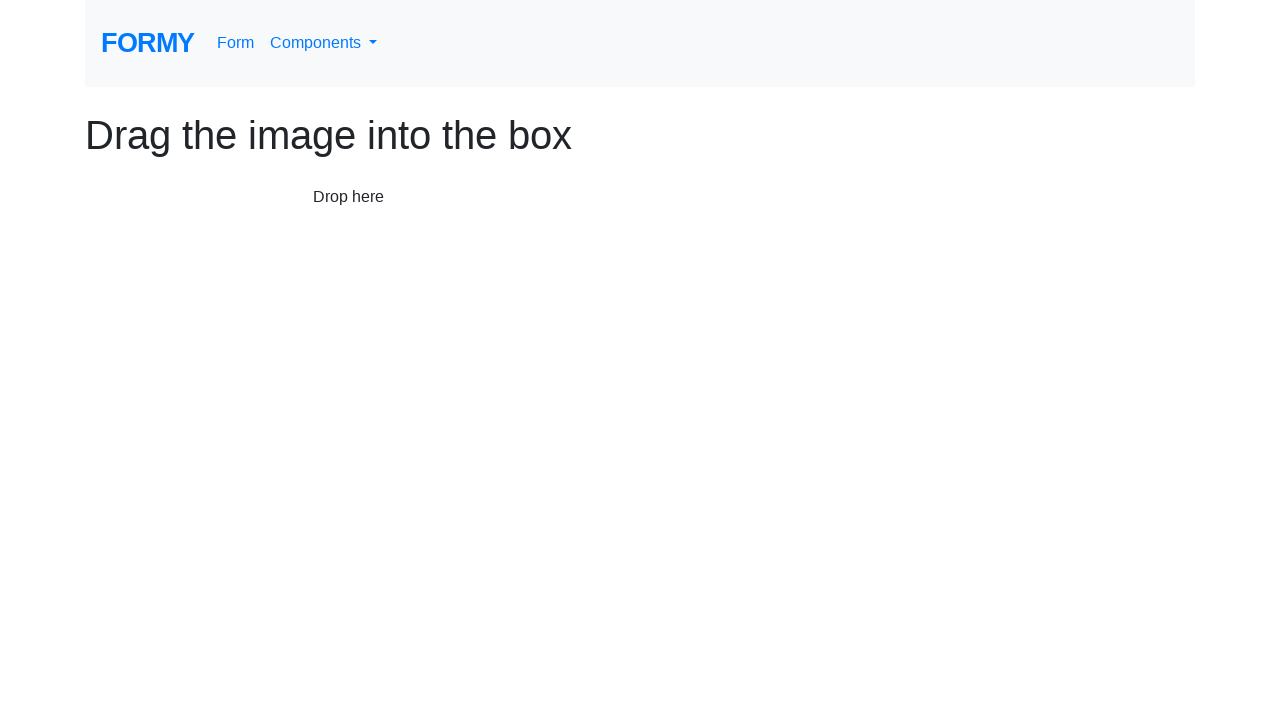

Image element loaded
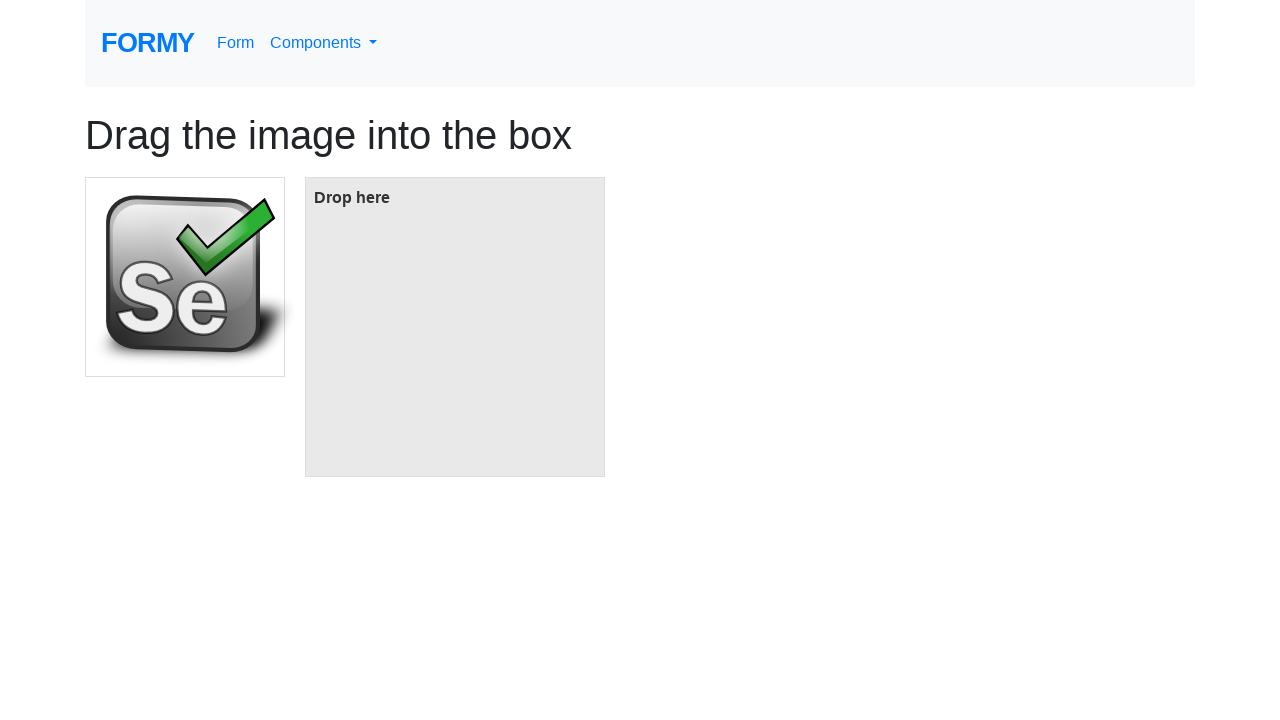

Target box element loaded
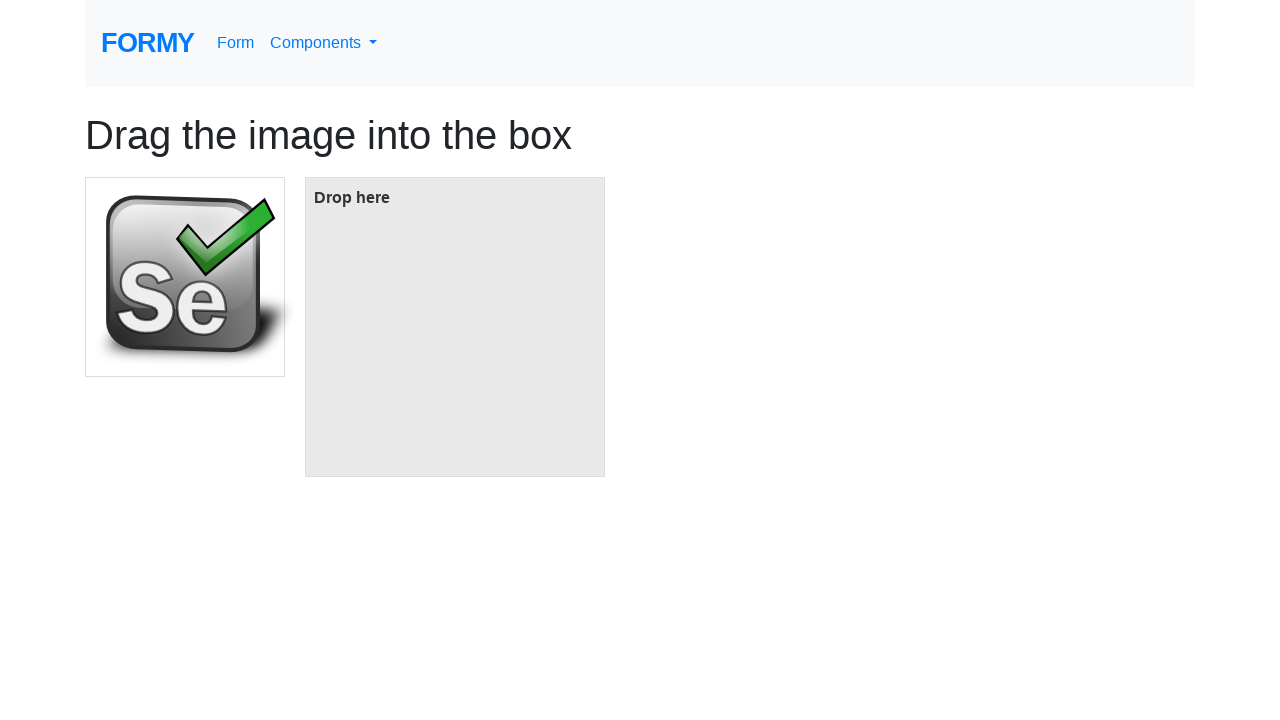

Dragged image to target box at (455, 327)
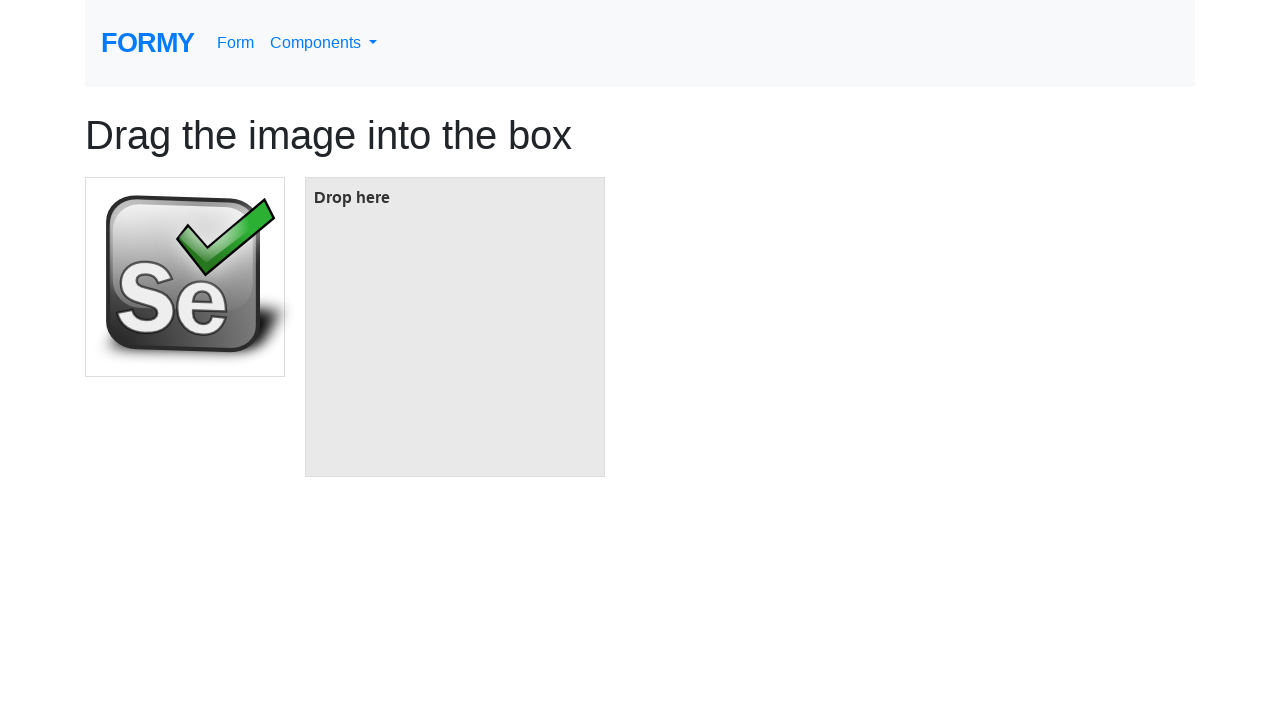

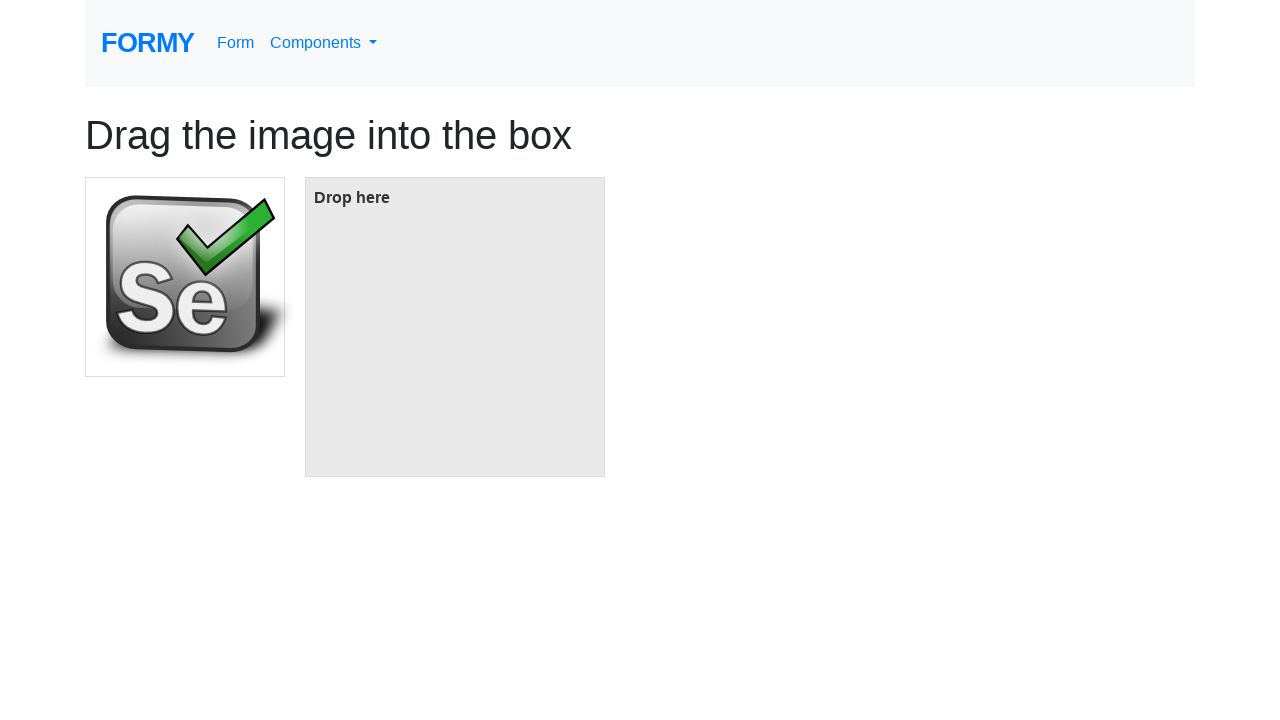